Tests the text-box form by entering a full name, submitting the form, and verifying the name appears in the output

Starting URL: https://demoqa.com/text-box

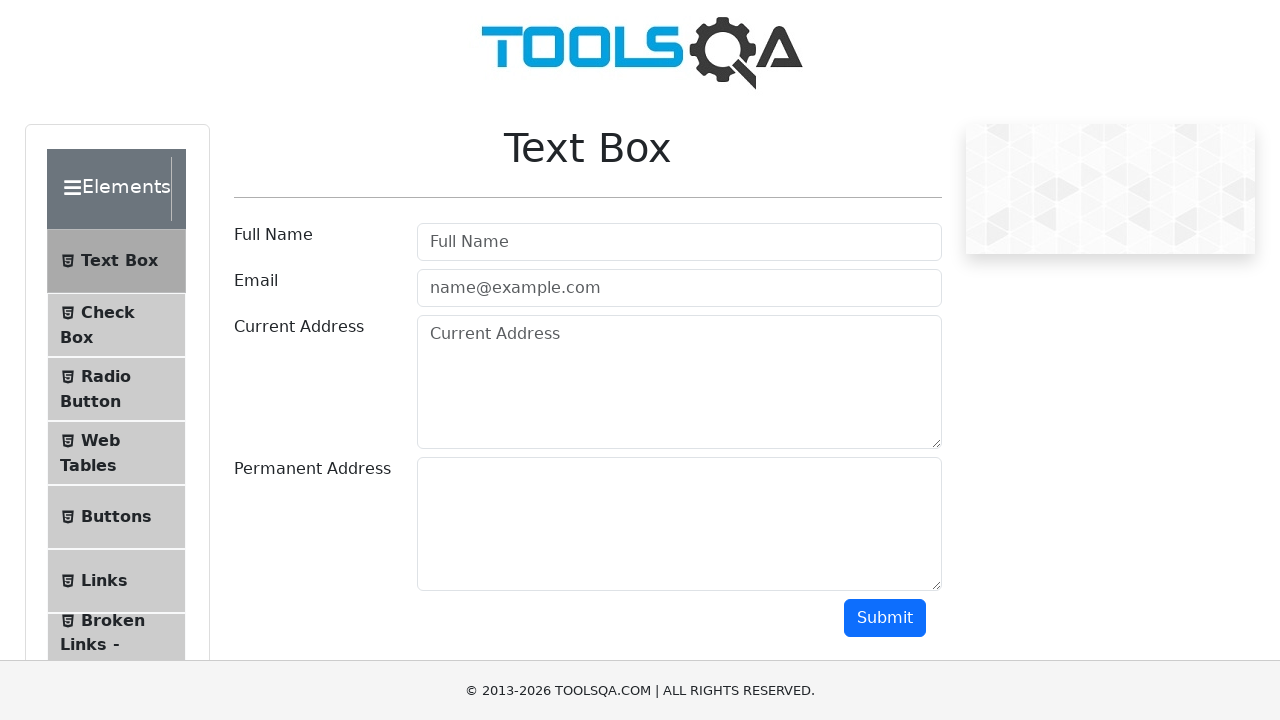

Filled full name field with 'Harry Potter' on input#userName
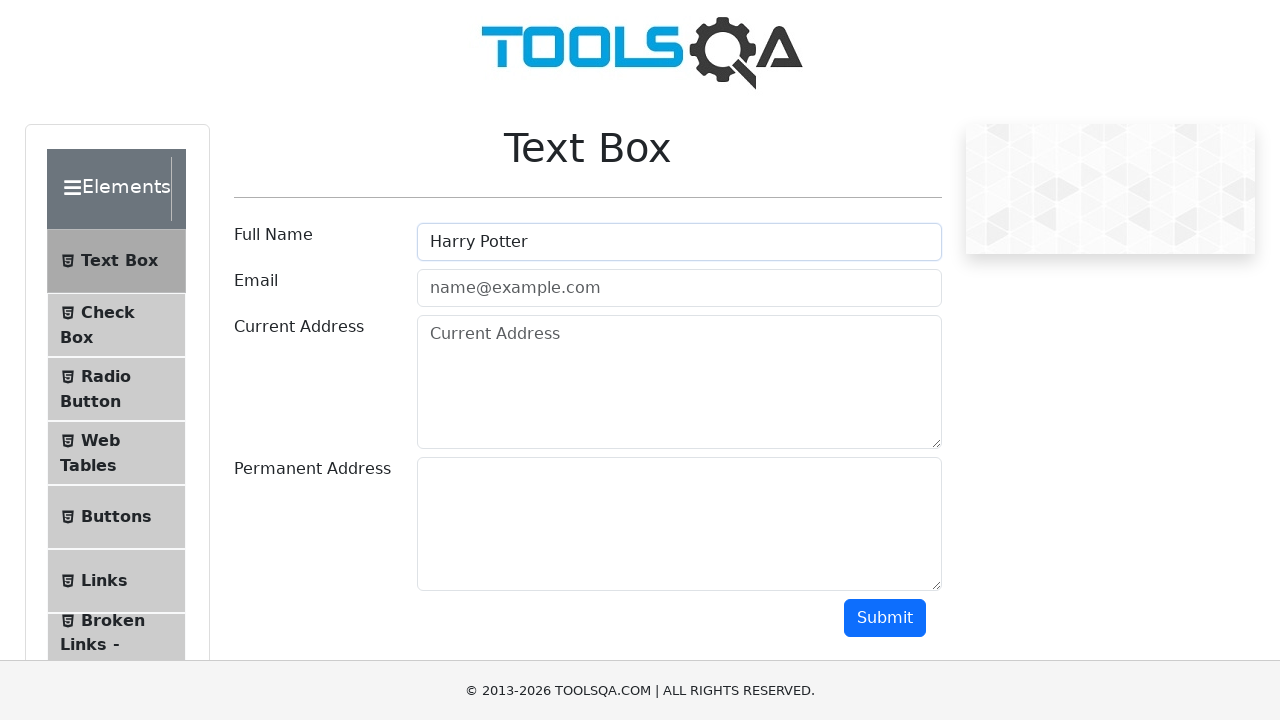

Clicked submit button to submit the form at (885, 618) on button#submit
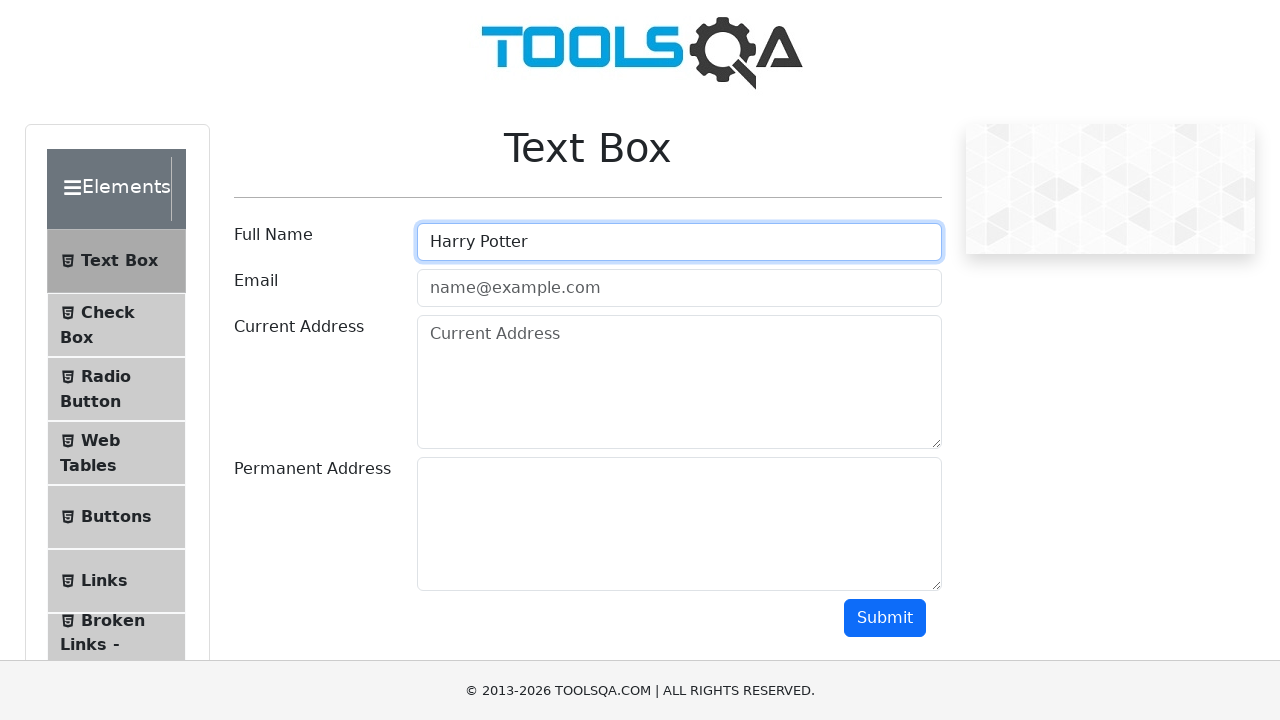

Output name field appeared after form submission
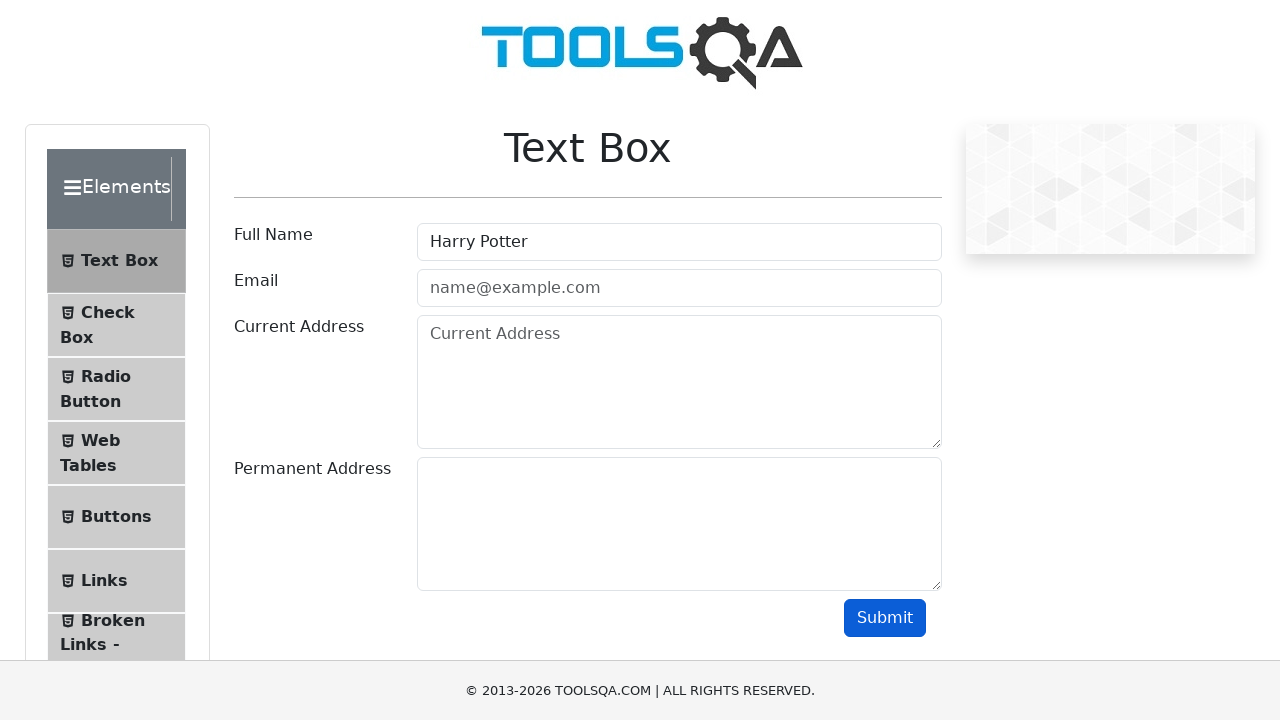

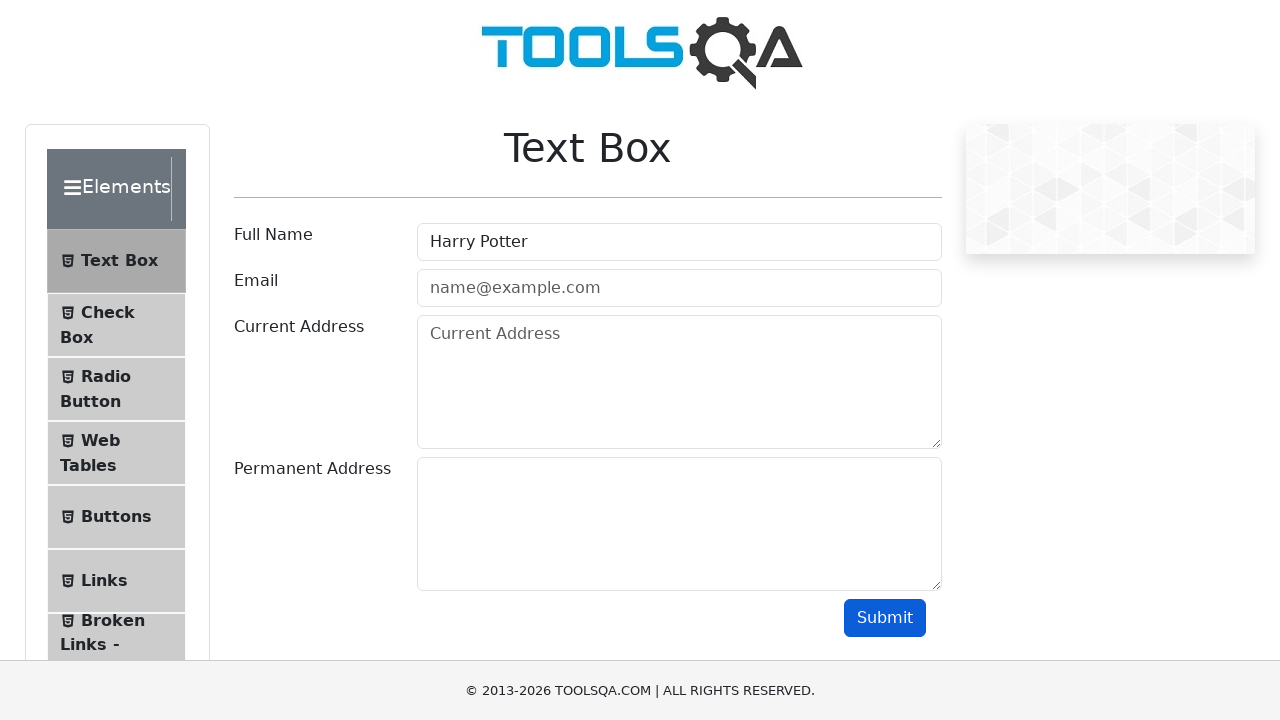